Tests that the toggle all checkbox updates its state when individual items are completed or cleared

Starting URL: https://demo.playwright.dev/todomvc

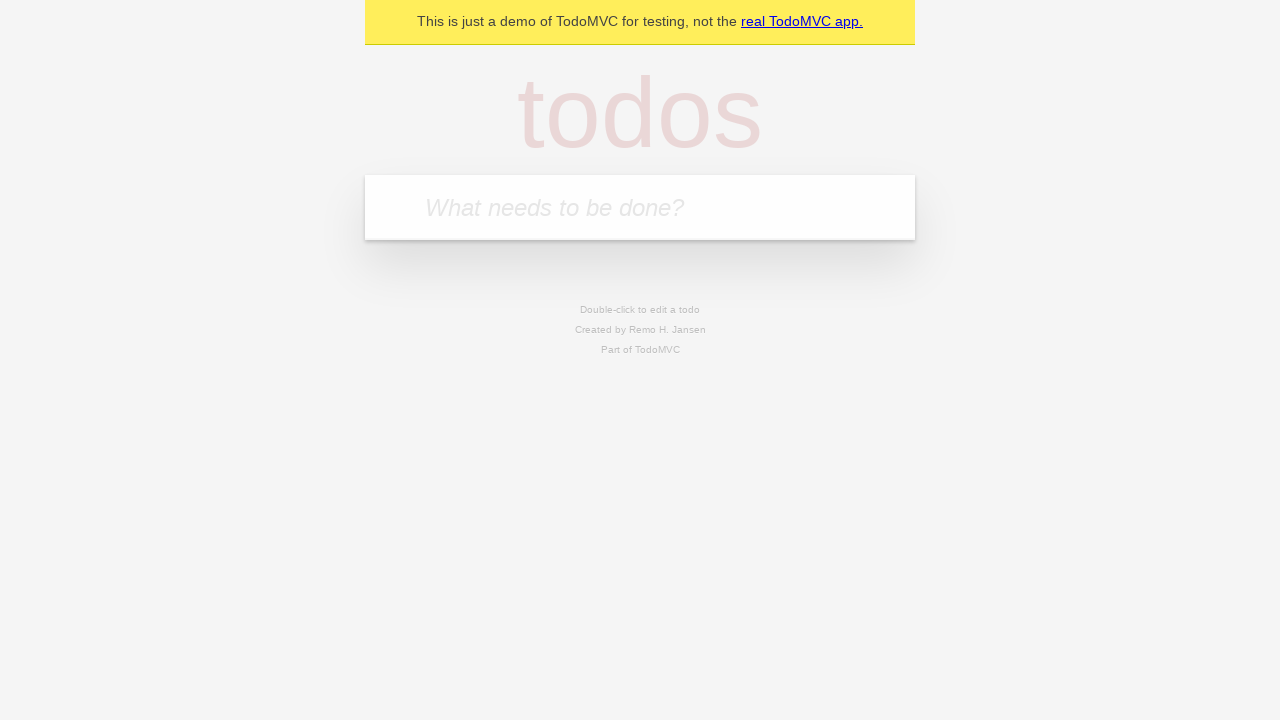

Filled todo input with 'buy some cheese' on internal:attr=[placeholder="What needs to be done?"i]
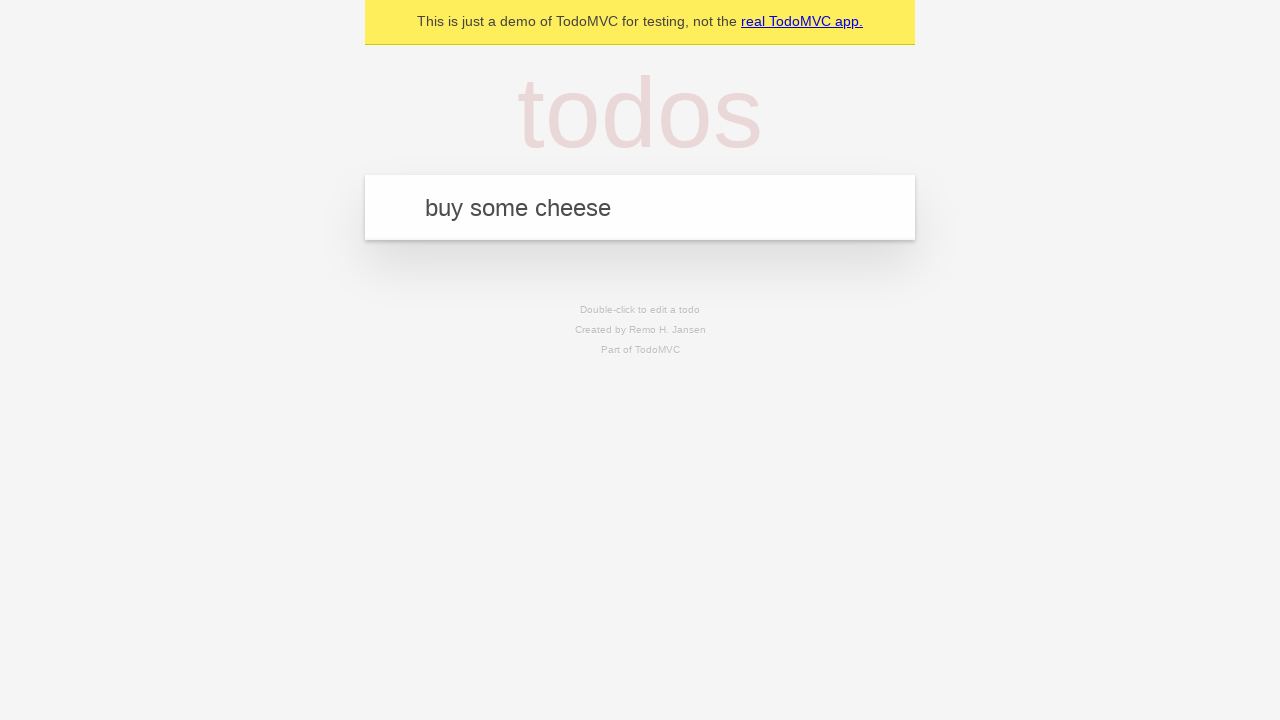

Pressed Enter to add first todo on internal:attr=[placeholder="What needs to be done?"i]
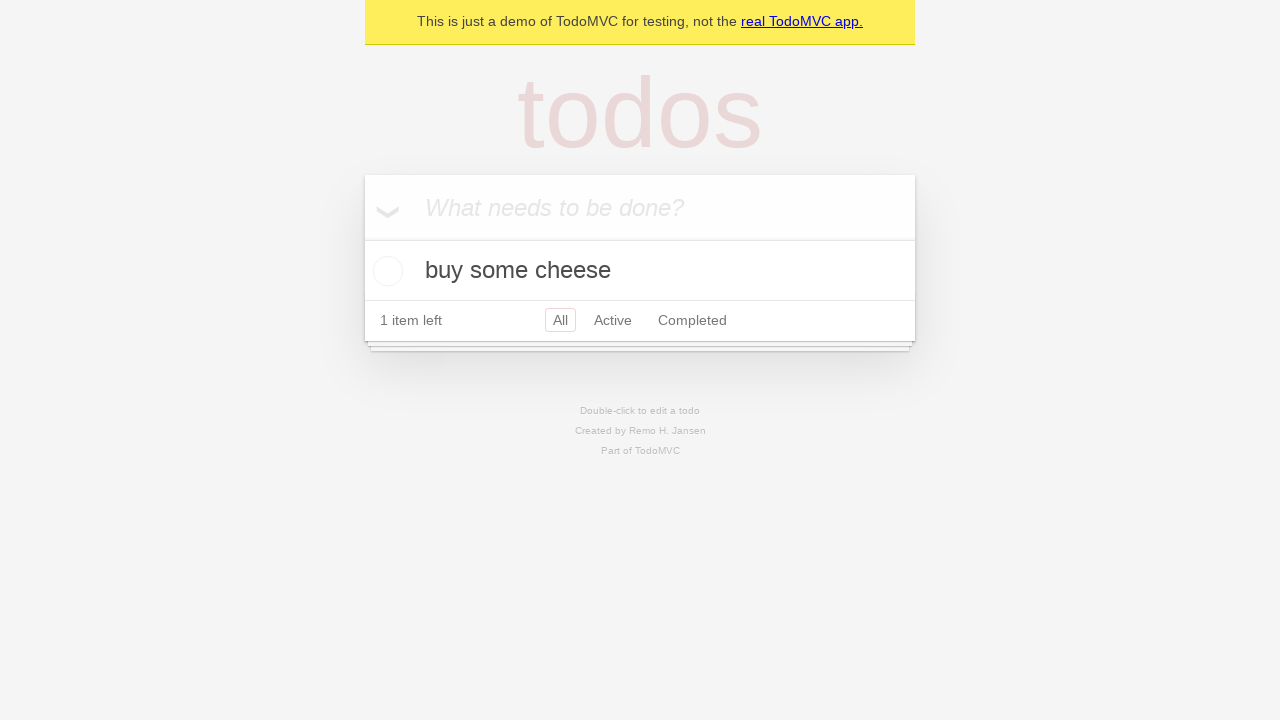

Filled todo input with 'feed the cat' on internal:attr=[placeholder="What needs to be done?"i]
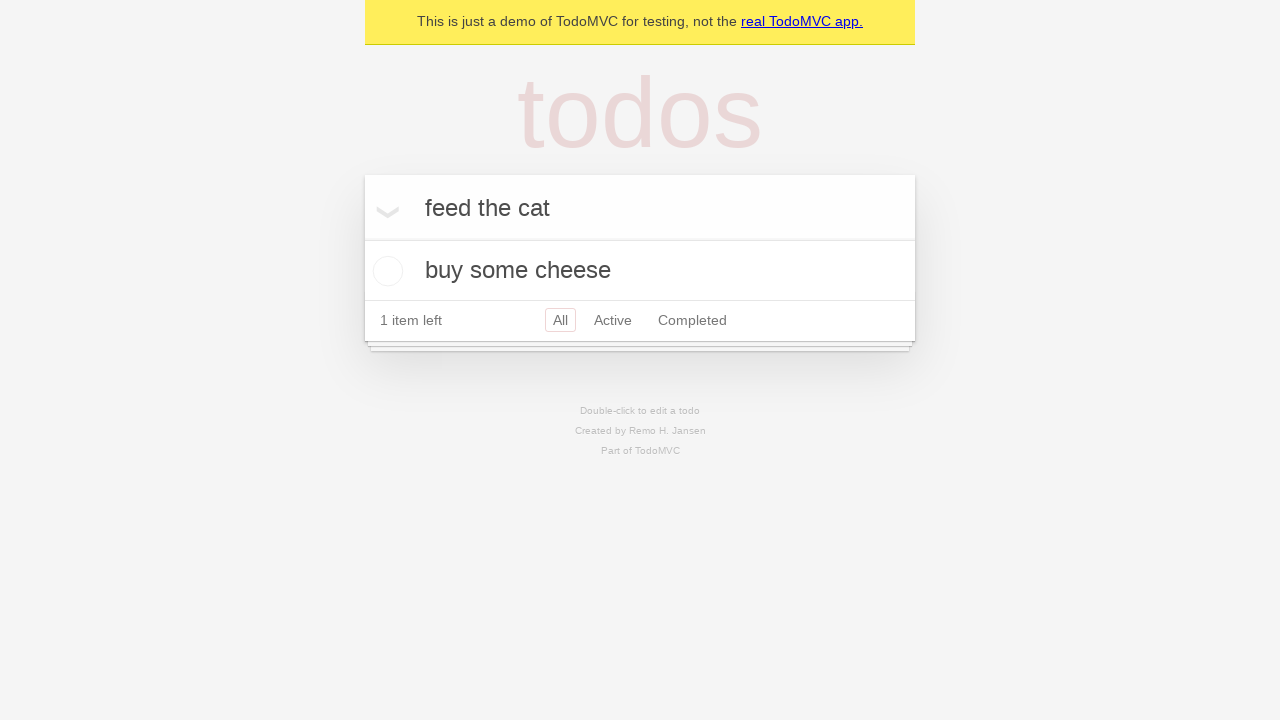

Pressed Enter to add second todo on internal:attr=[placeholder="What needs to be done?"i]
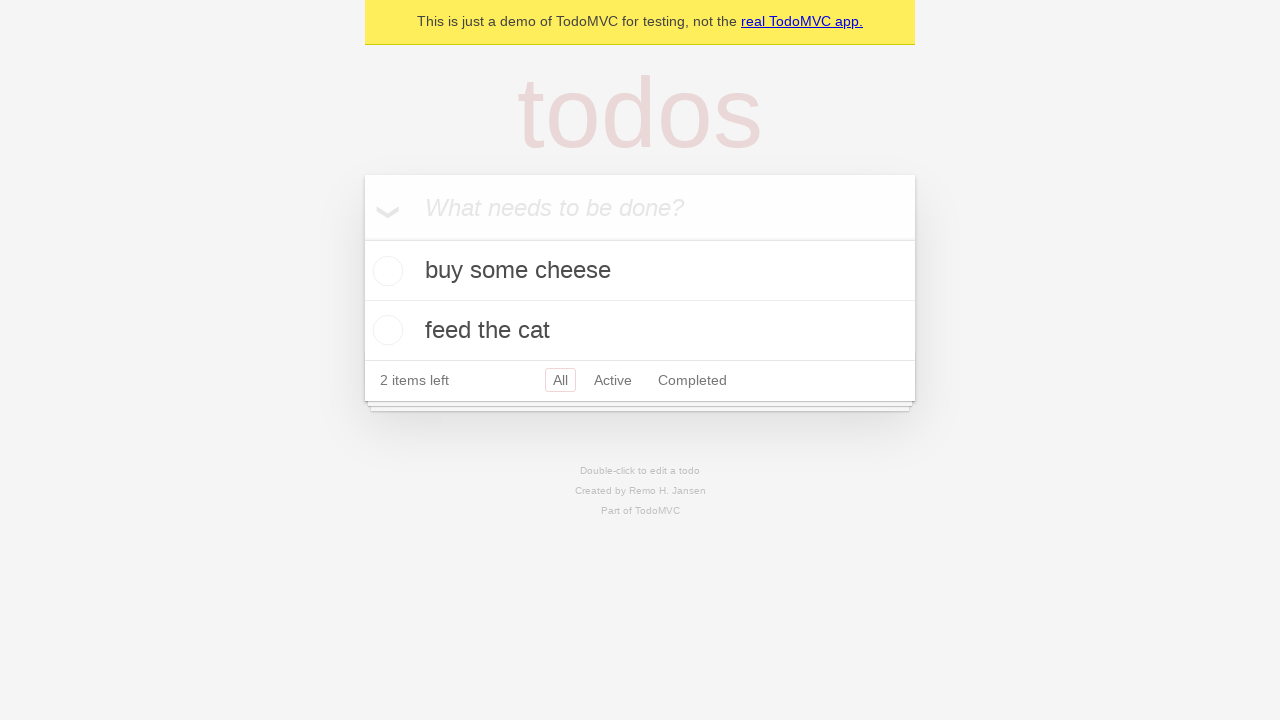

Filled todo input with 'book a doctors appointment' on internal:attr=[placeholder="What needs to be done?"i]
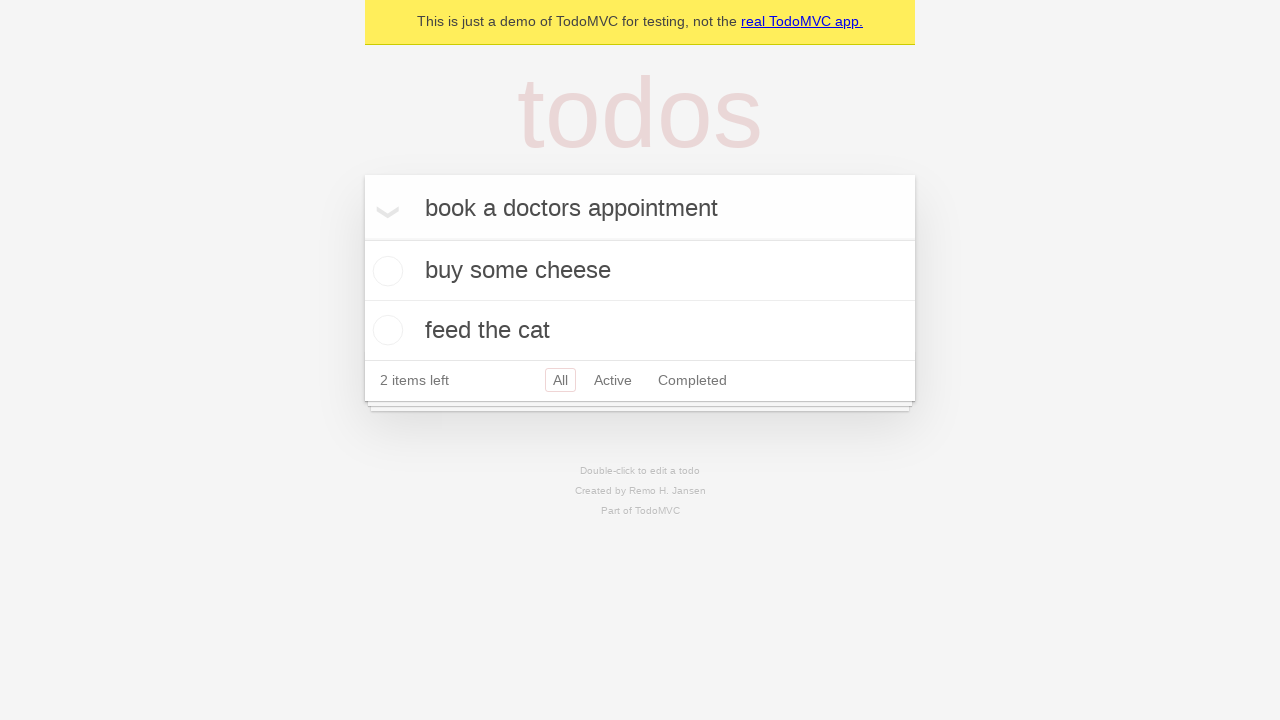

Pressed Enter to add third todo on internal:attr=[placeholder="What needs to be done?"i]
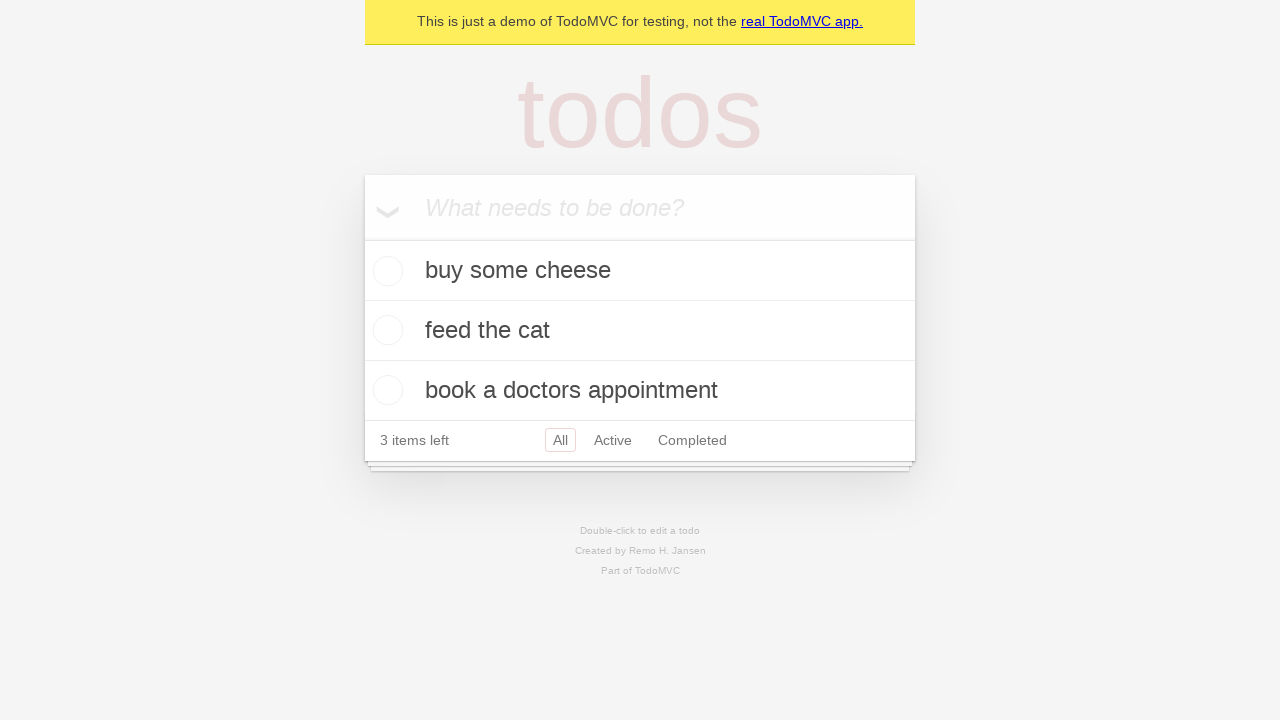

Checked 'Mark all as complete' toggle at (362, 238) on internal:label="Mark all as complete"i
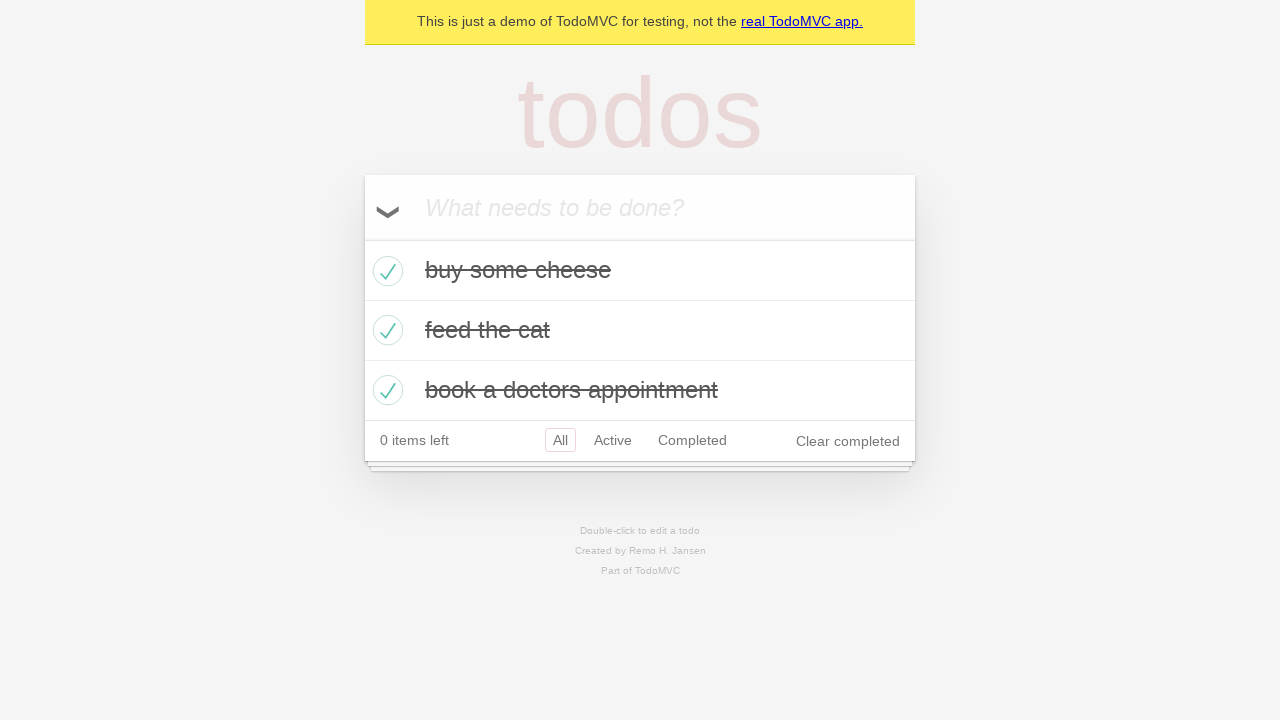

Unchecked first todo item at (385, 271) on internal:testid=[data-testid="todo-item"s] >> nth=0 >> internal:role=checkbox
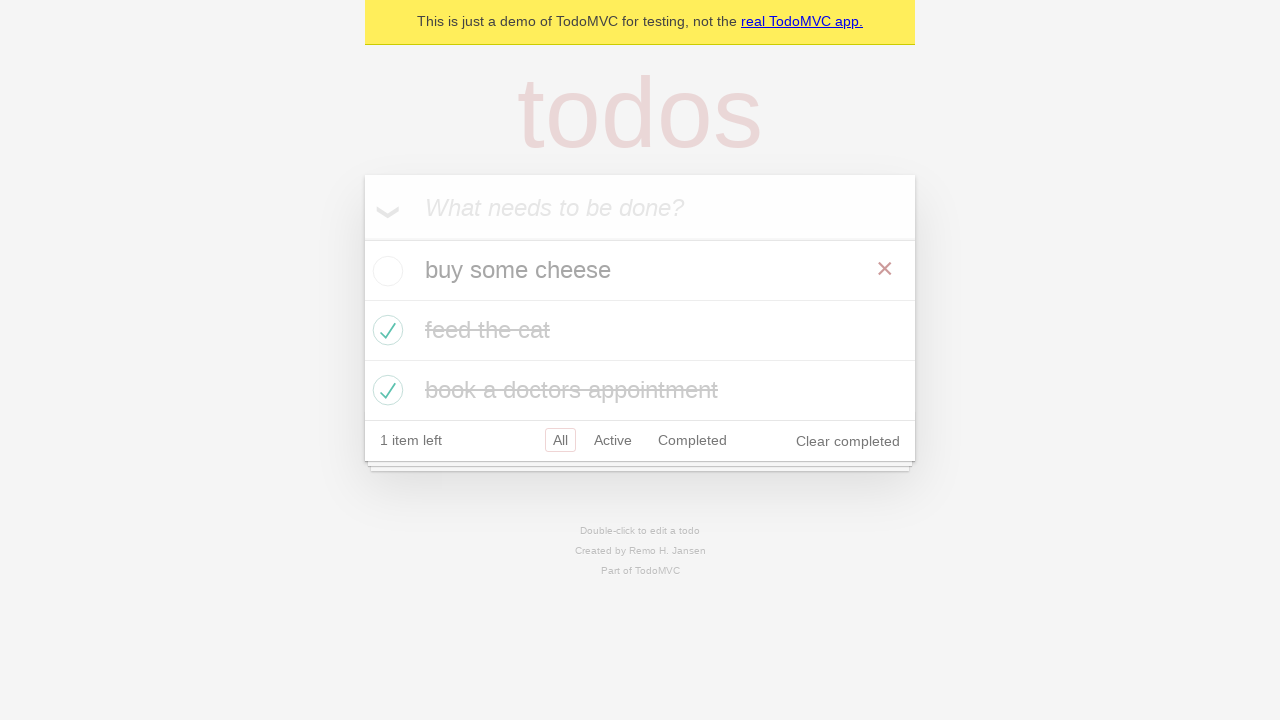

Checked first todo item again at (385, 271) on internal:testid=[data-testid="todo-item"s] >> nth=0 >> internal:role=checkbox
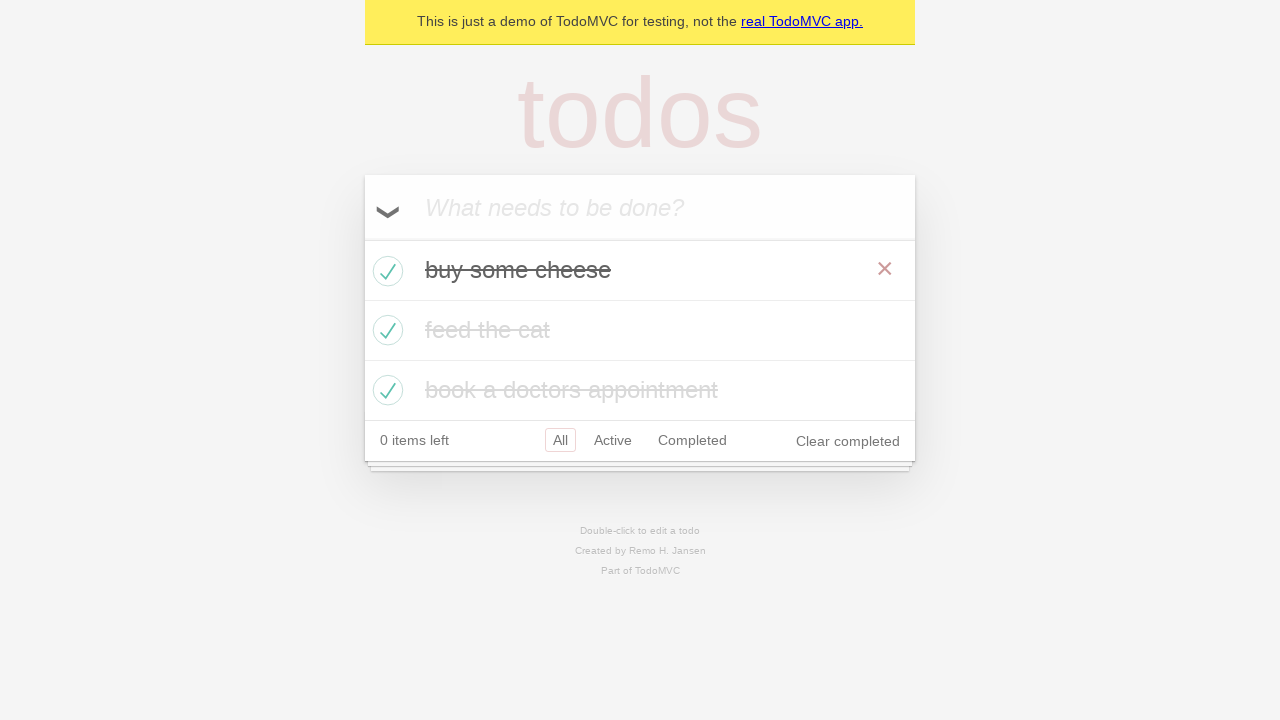

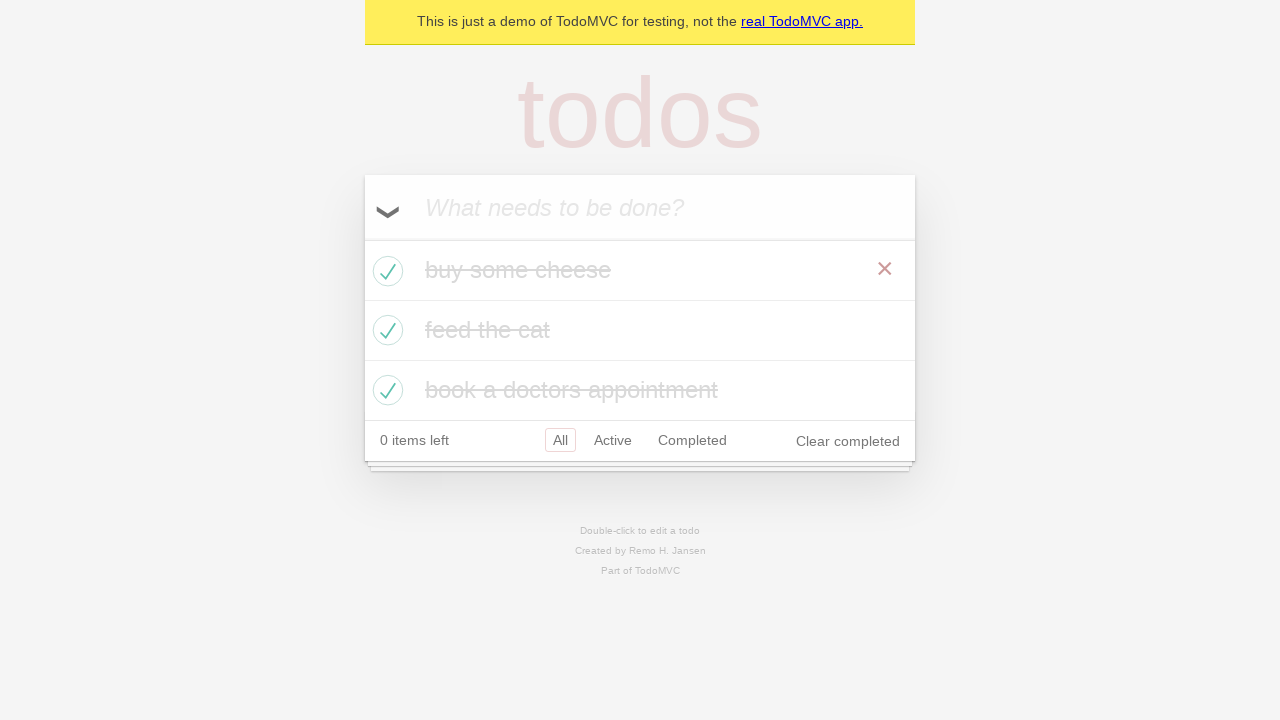